Tests that a button becomes clickable after 5 seconds on the Dynamic Properties page by navigating to the Elements section and waiting for the "Enable After" button to be enabled.

Starting URL: https://demoqa.com/

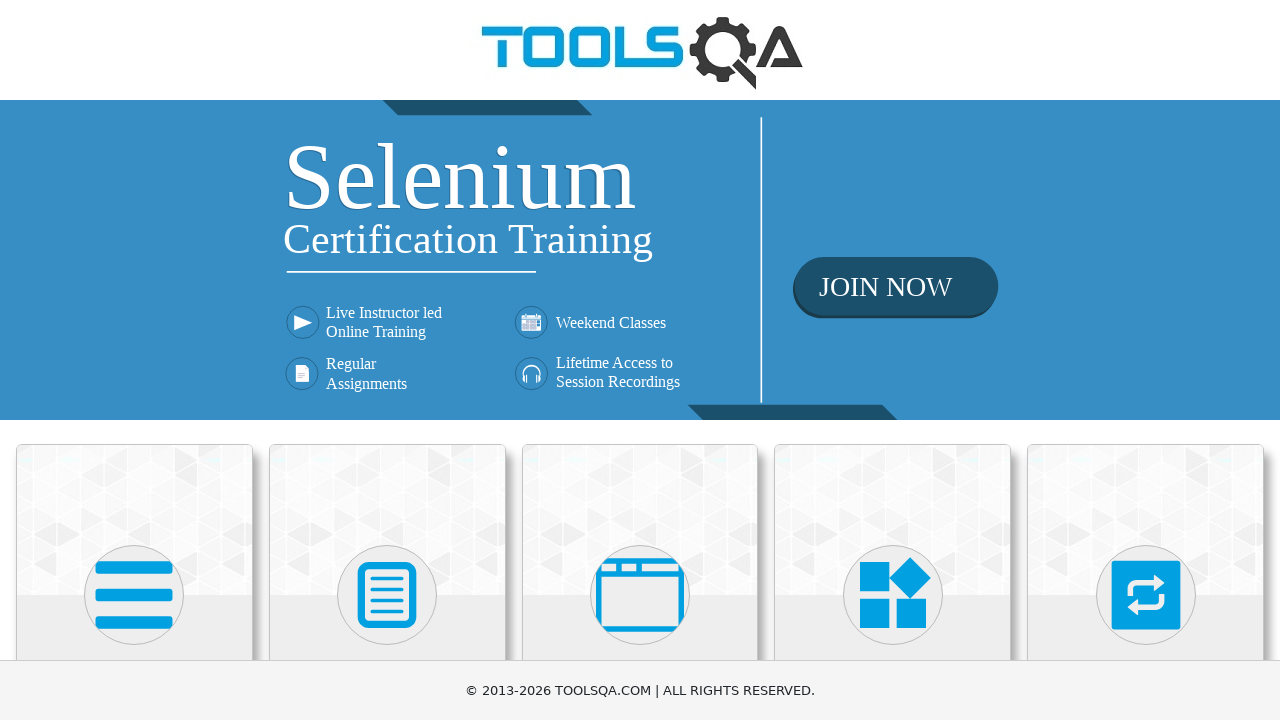

Navigated to DemoQA homepage and clicked on Elements card at (134, 360) on text=Elements
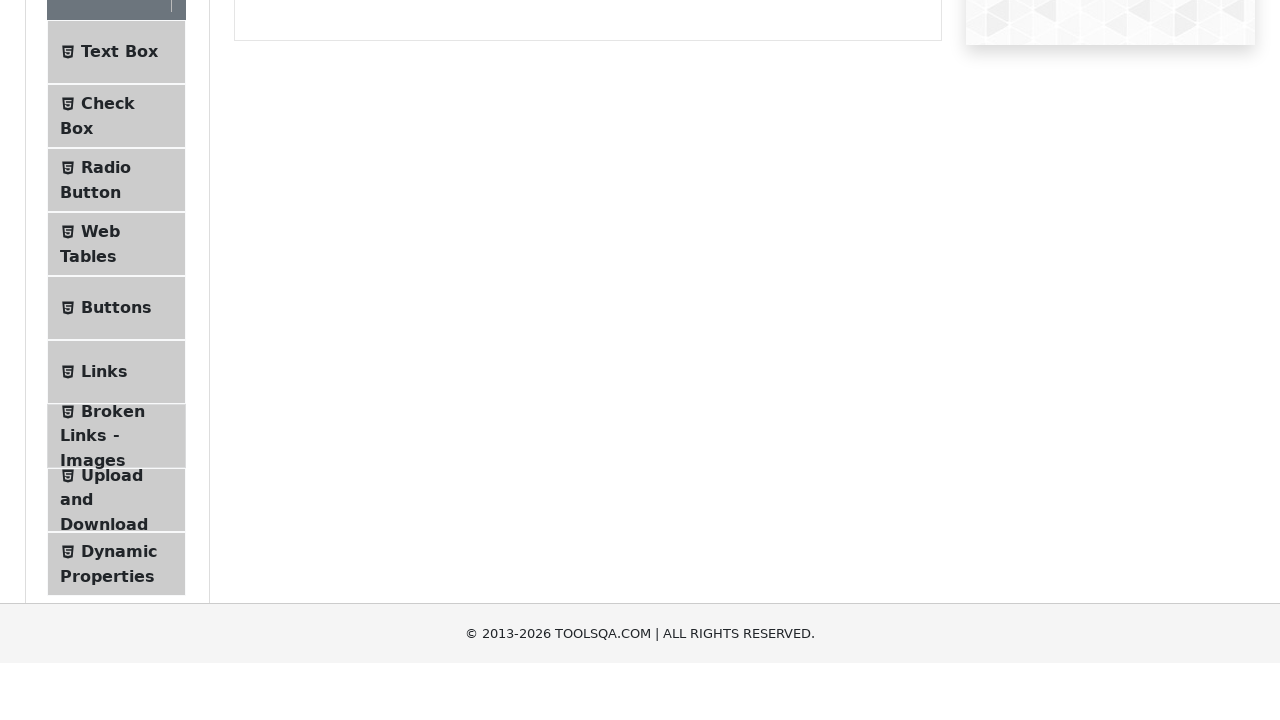

Clicked on Dynamic Properties in the sidebar at (119, 348) on text=Dynamic Properties
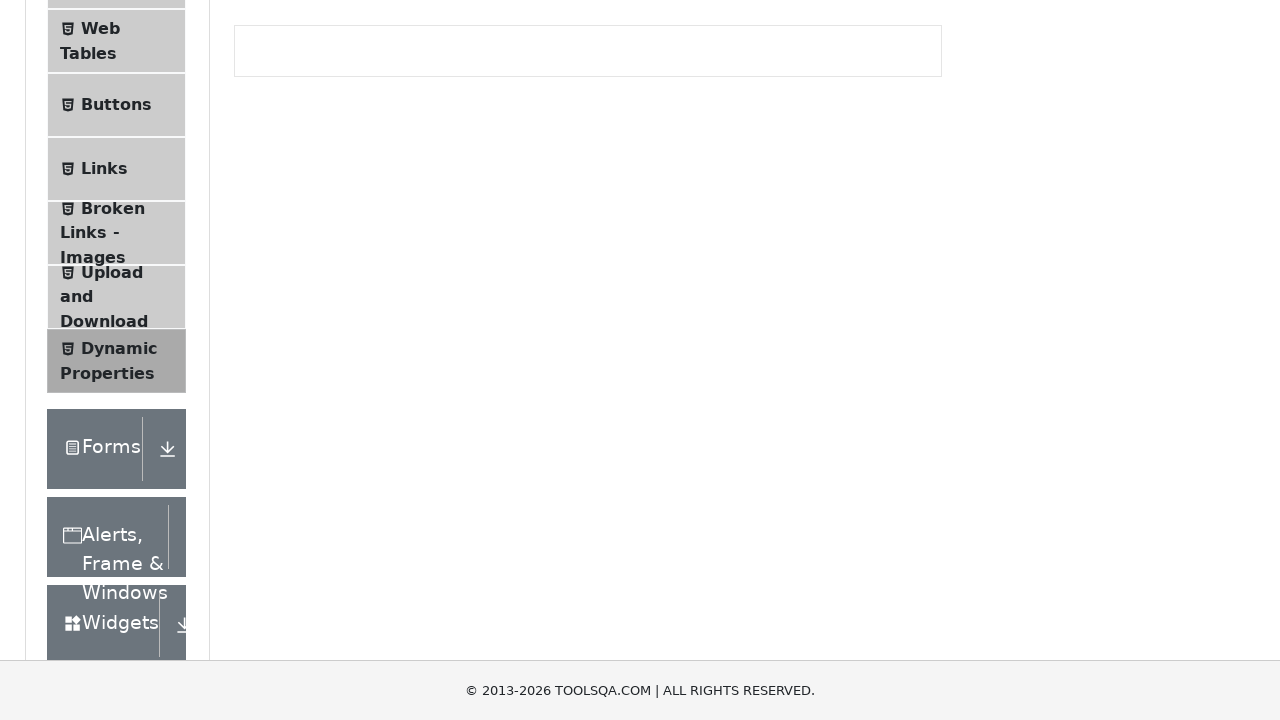

Waited for 'Enable After' button to become enabled after 5 seconds
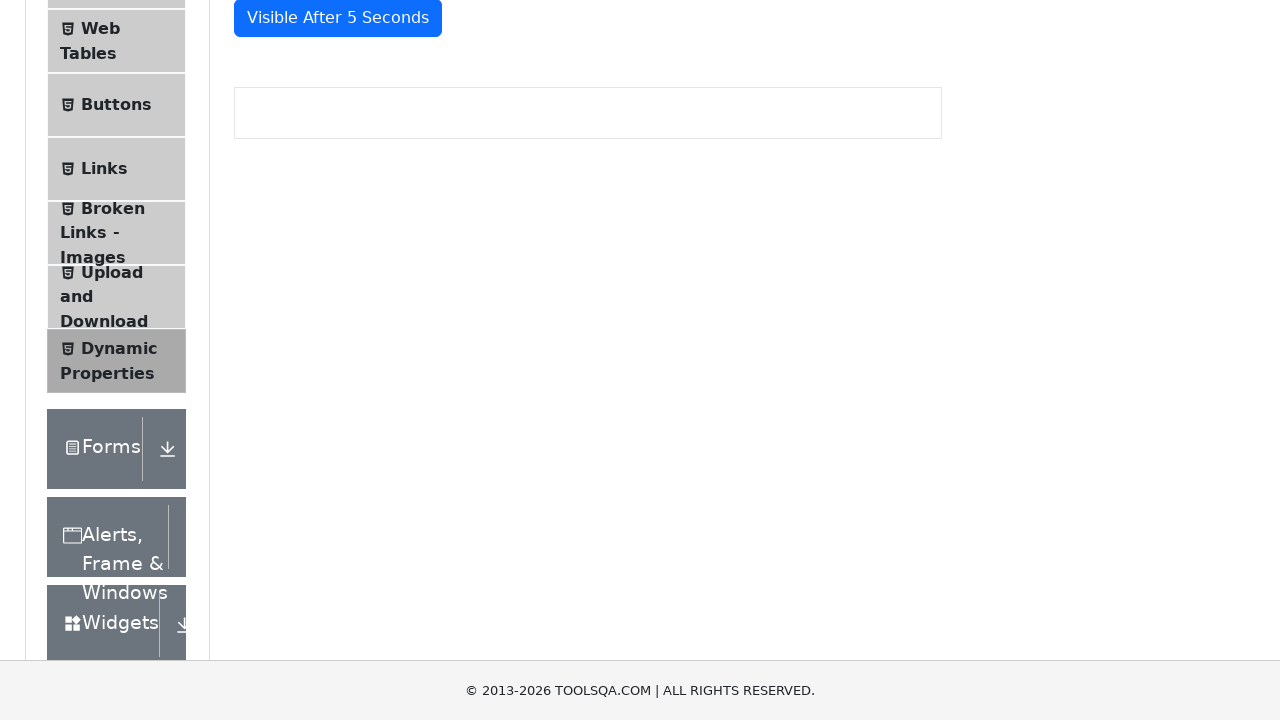

Verified that the 'Enable After' button is now enabled
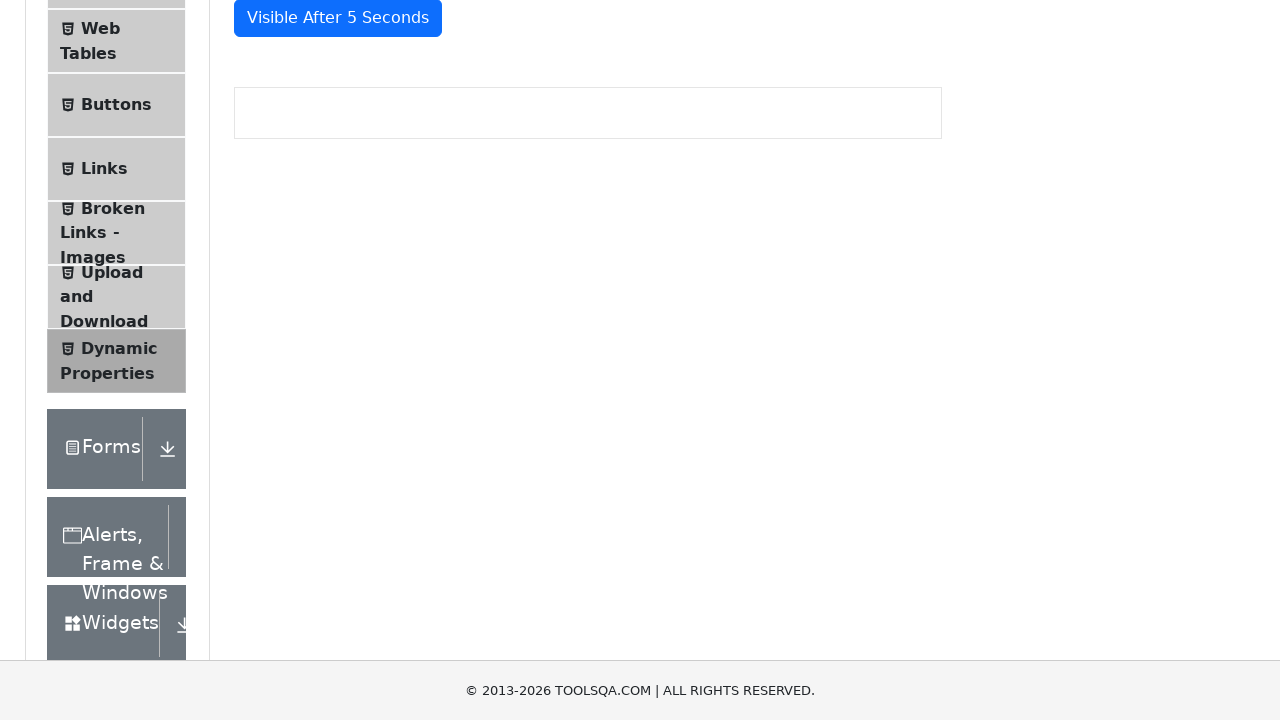

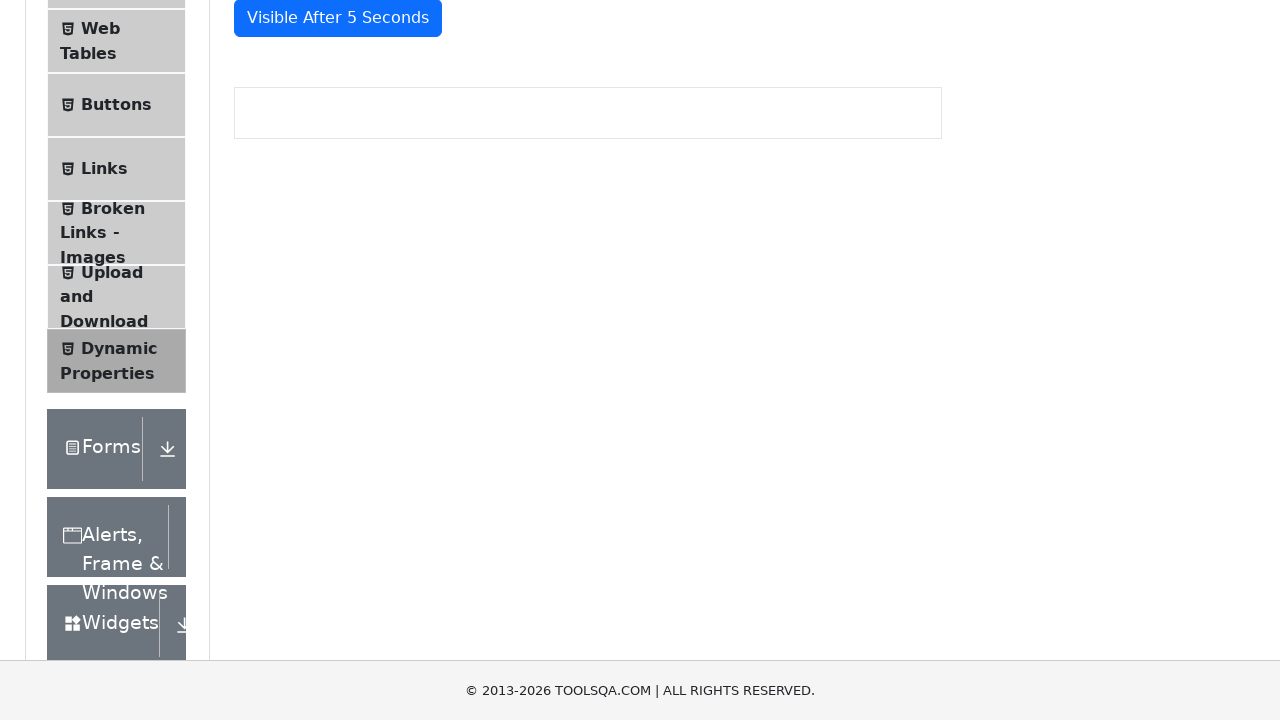